Tests alert handling by accepting and dismissing different alert types

Starting URL: https://rahulshettyacademy.com/AutomationPractice/

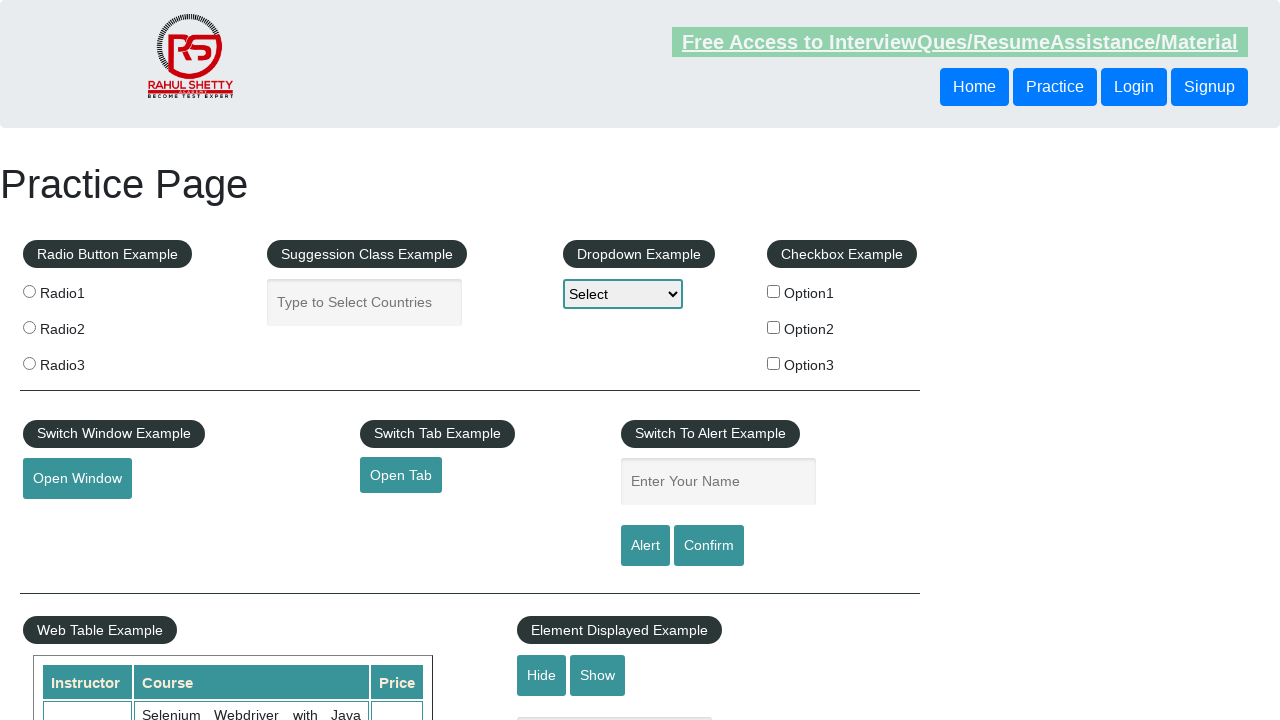

Set up dialog handler to accept alerts
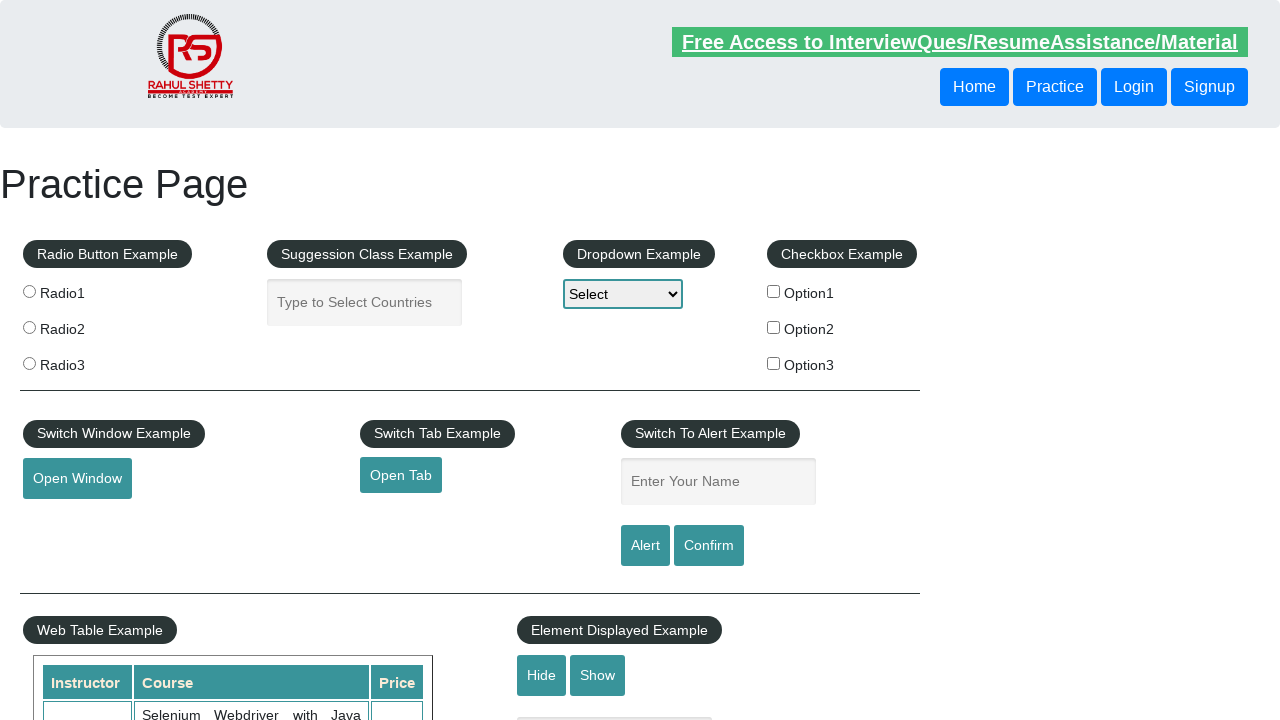

Clicked alert button and accepted the alert at (645, 546) on #alertbtn
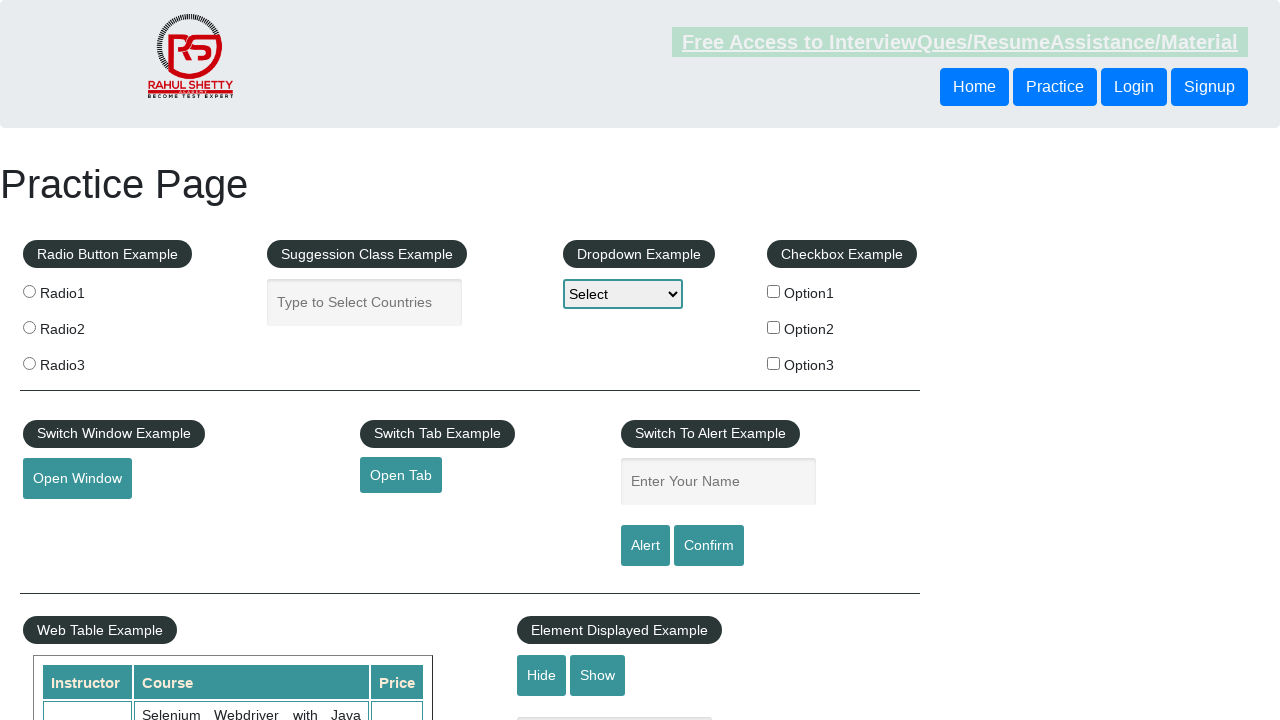

Set up dialog handler to dismiss alerts
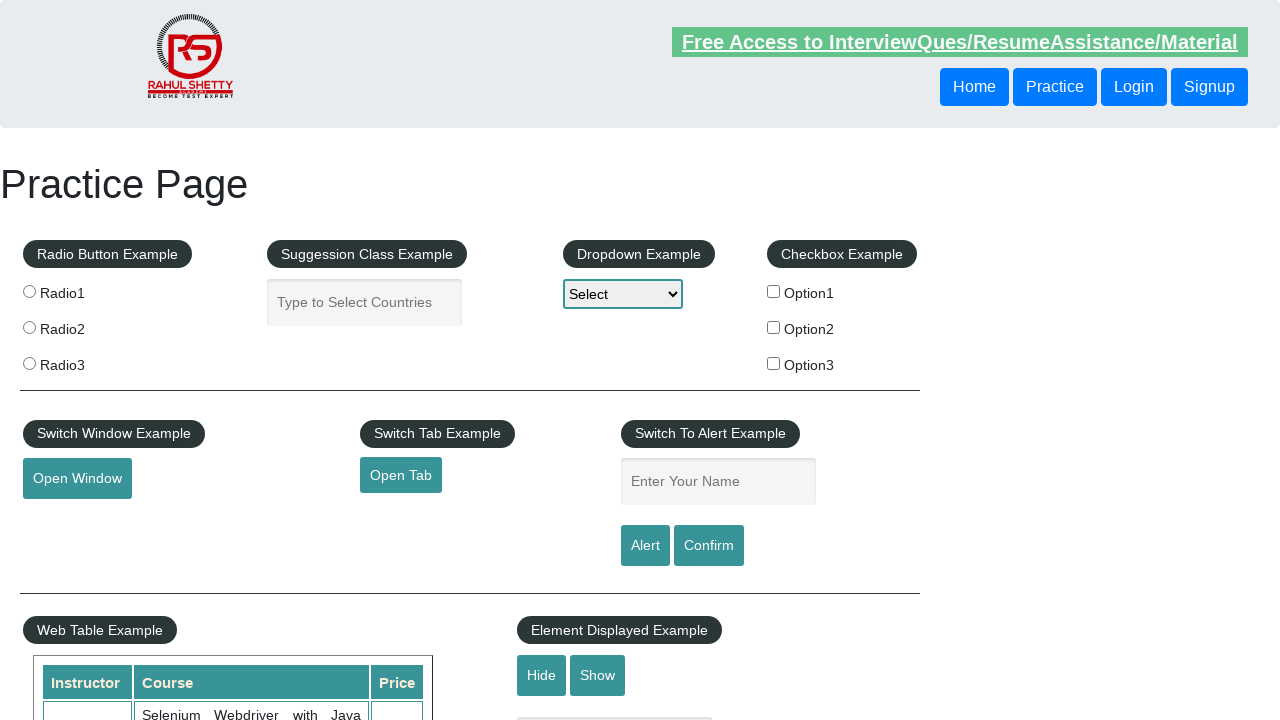

Clicked confirm button and dismissed the dialog at (709, 546) on #confirmbtn
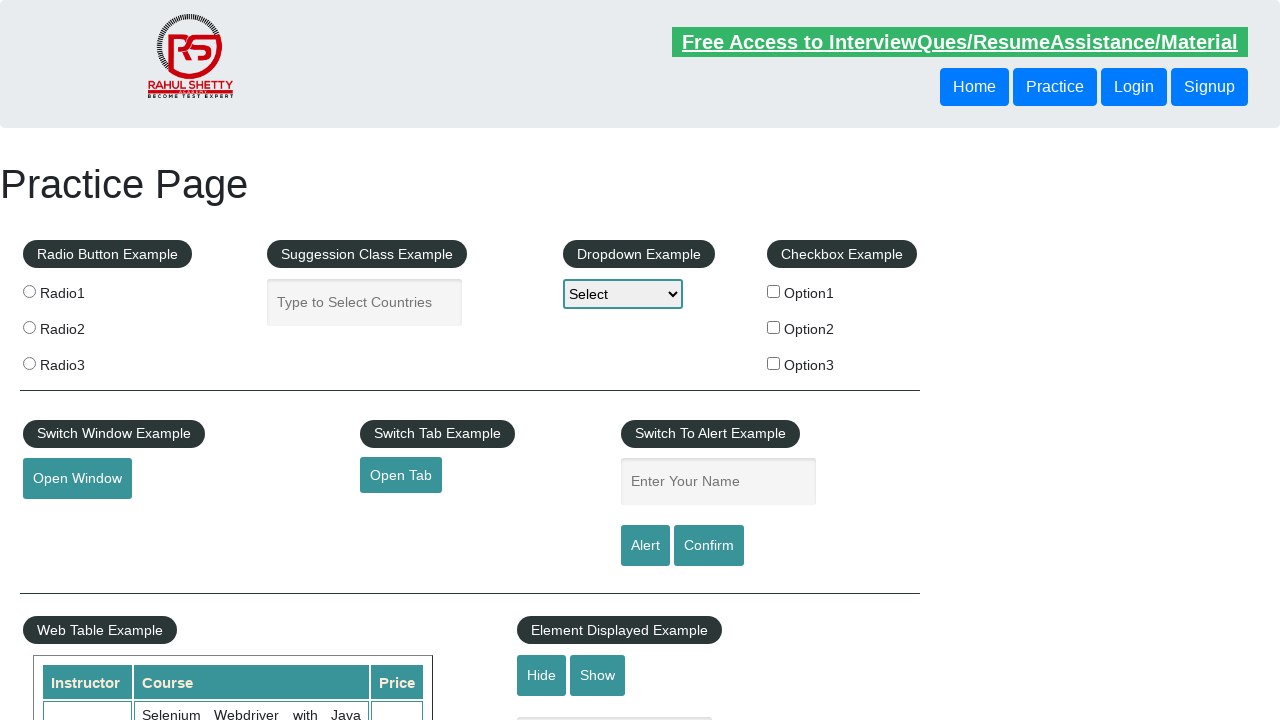

Set up dialog handler to verify and accept confirm message
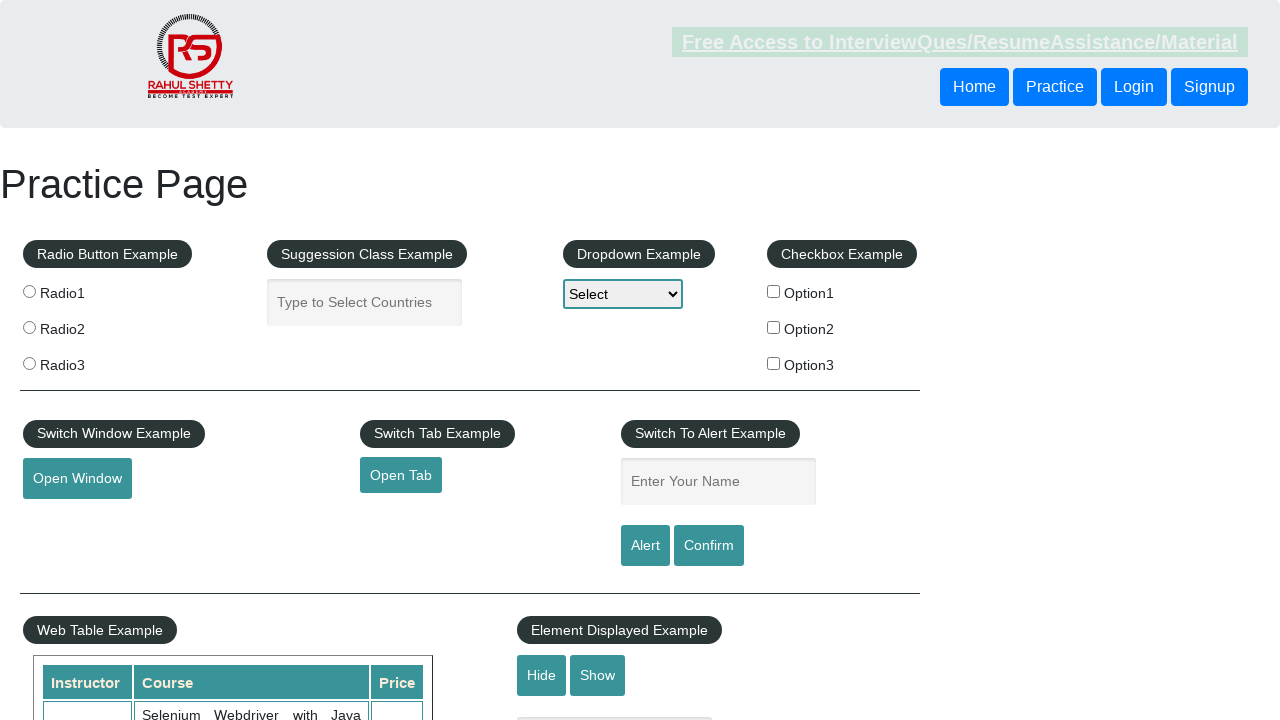

Clicked confirm button, verified alert message, and accepted it at (709, 546) on #confirmbtn
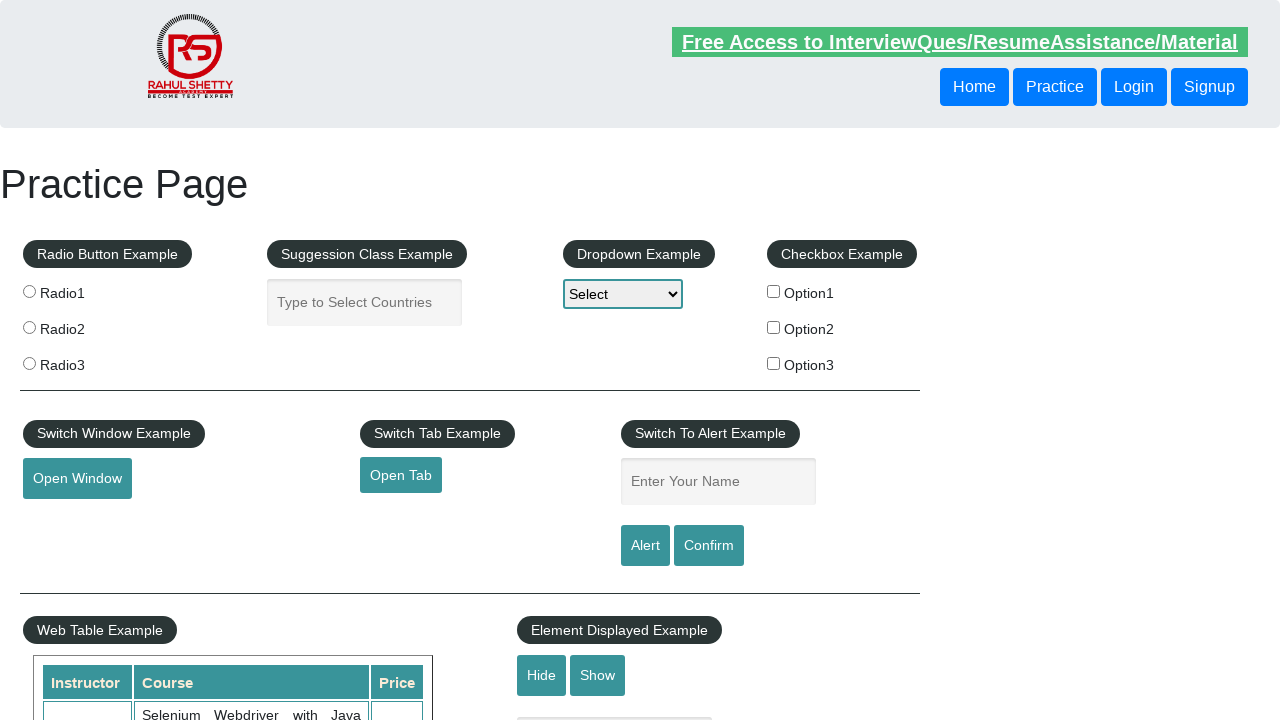

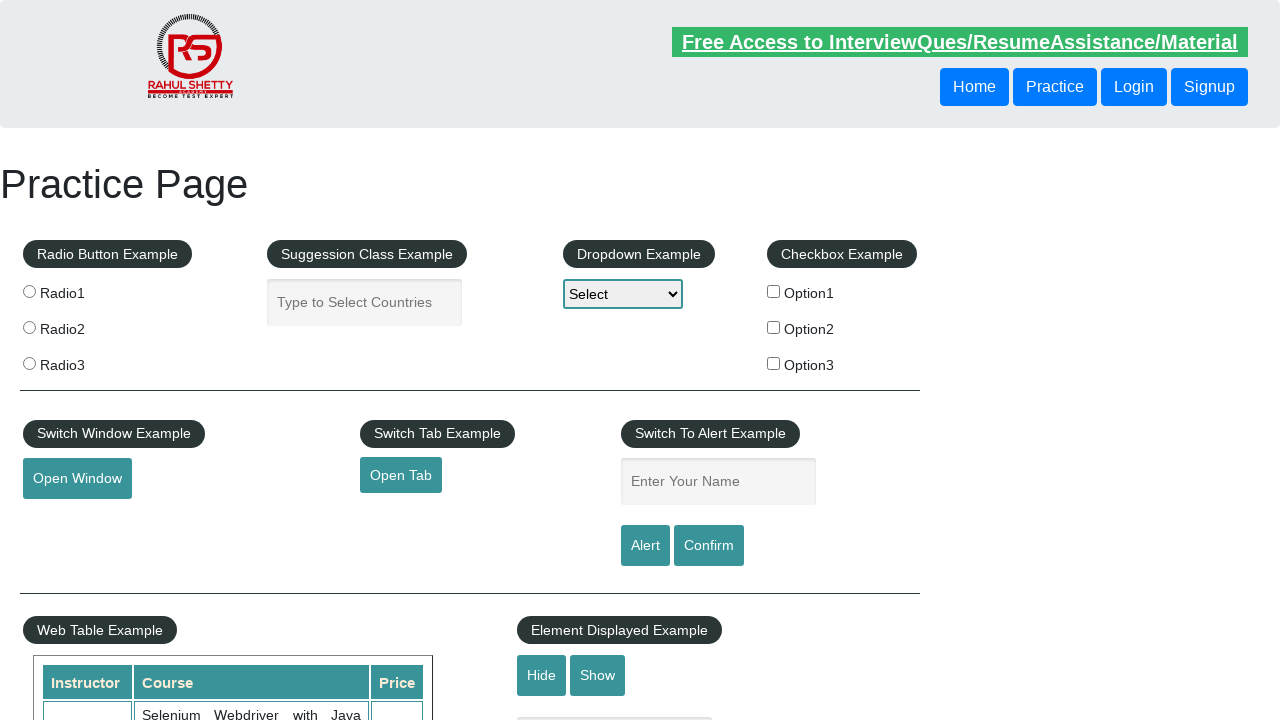